Automates joining the splix.io browser game by entering a username, clicking join, then sending keyboard commands (arrow keys, pause, honk) to control the game character.

Starting URL: http://splix.io/

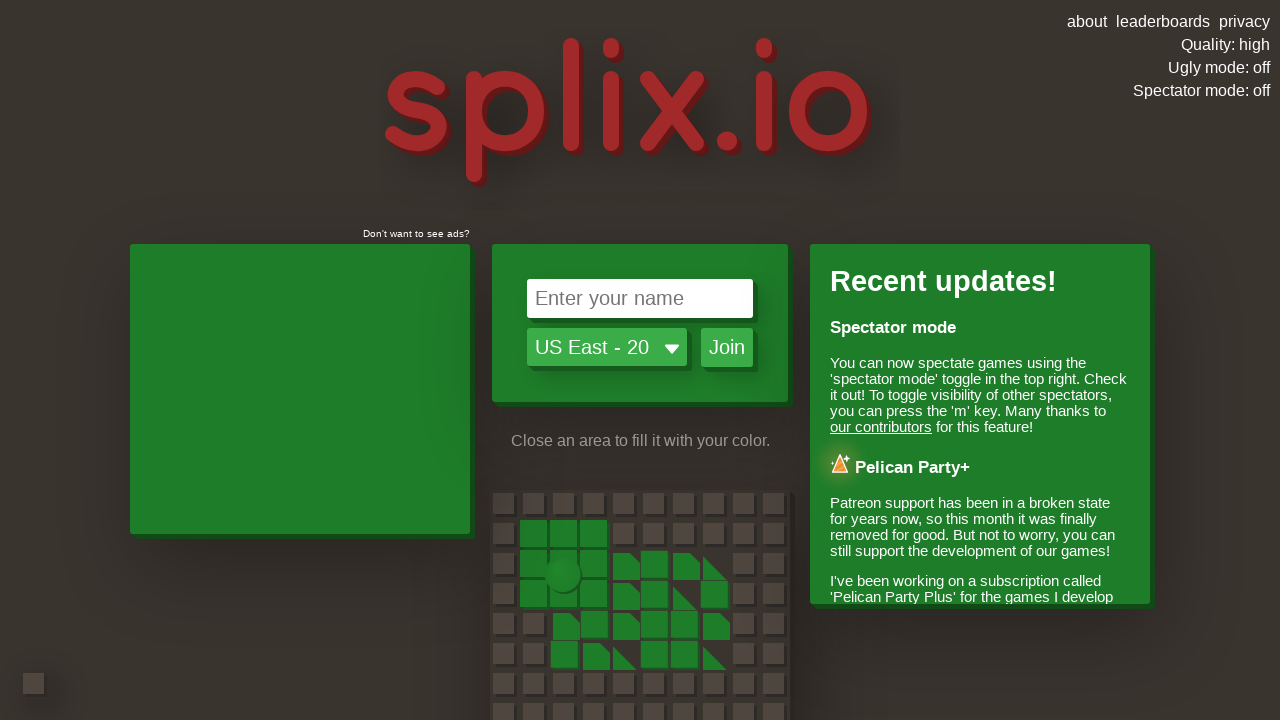

Username input field appeared
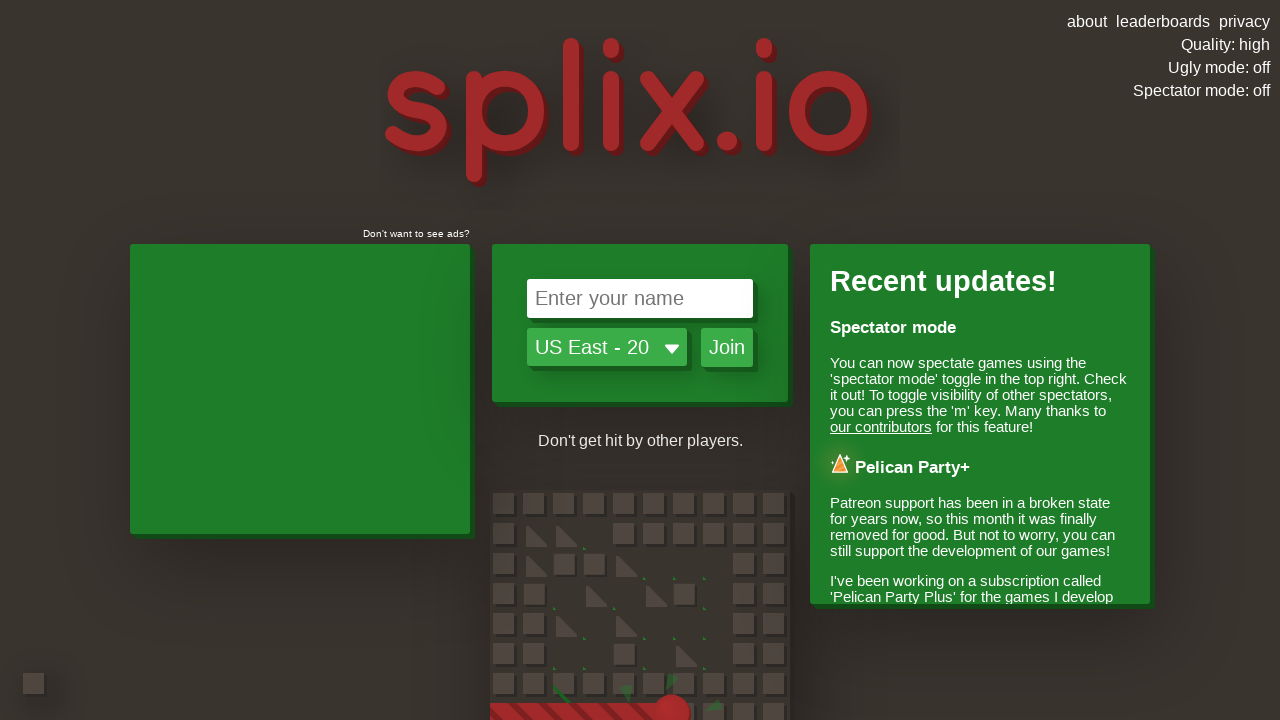

Entered username 'PlayerX847' in the input field on #nameInput
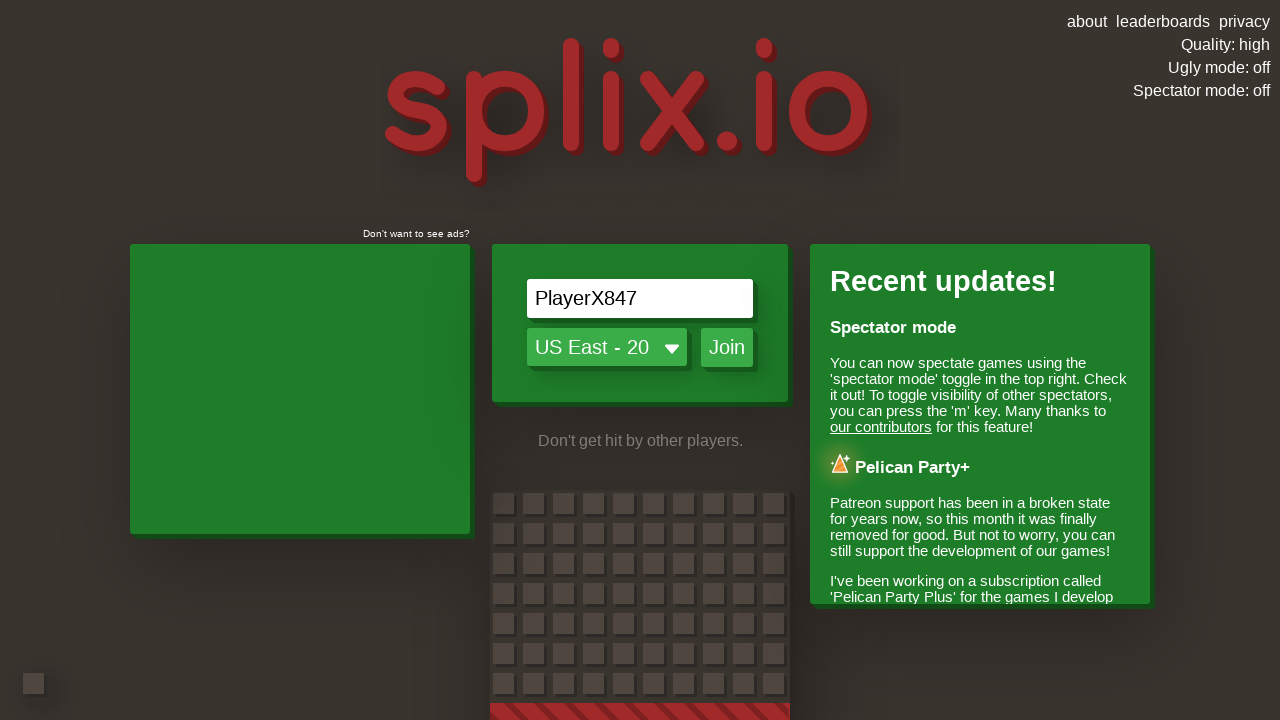

Join button appeared
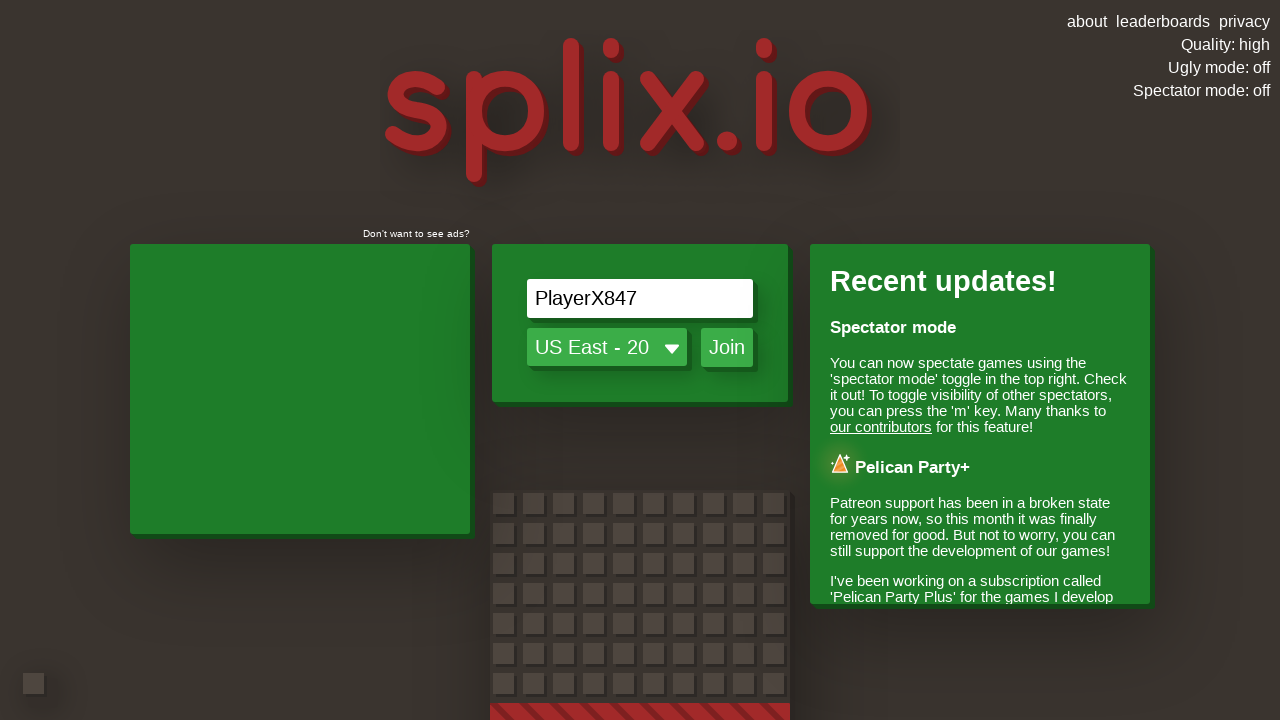

Clicked join button to enter the game at (727, 348) on #joinButton
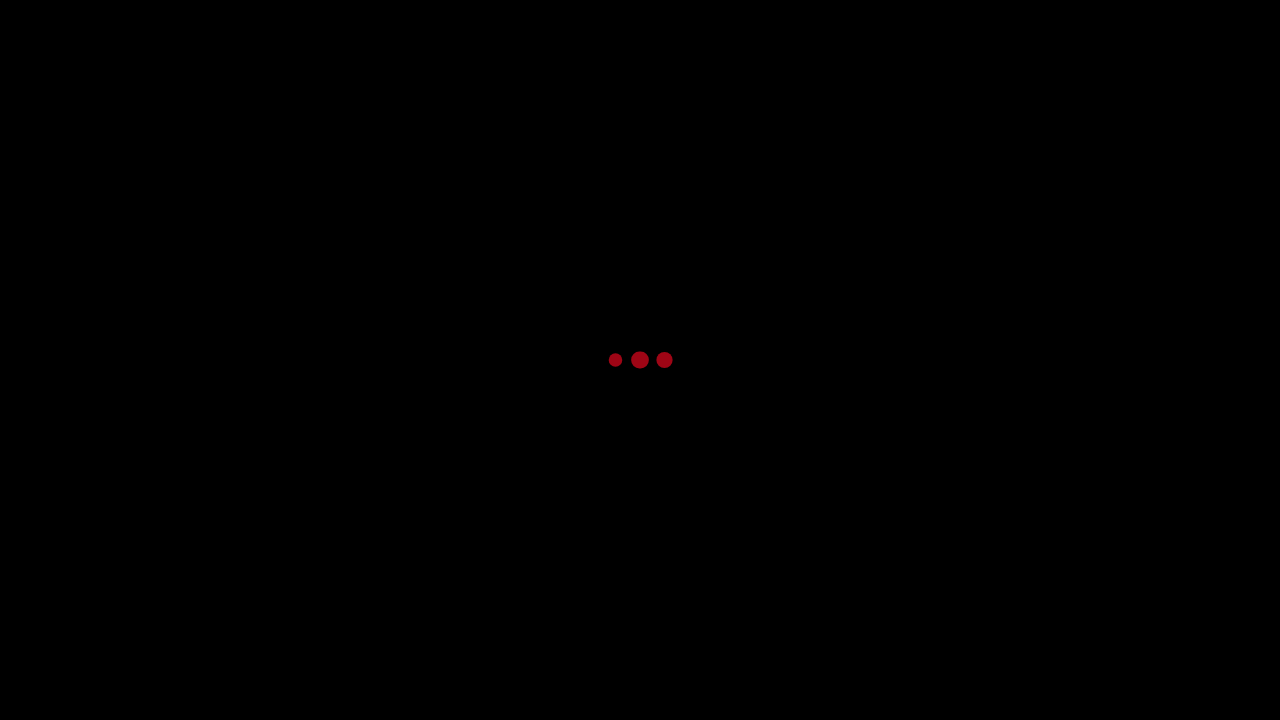

Page body is ready for keyboard input
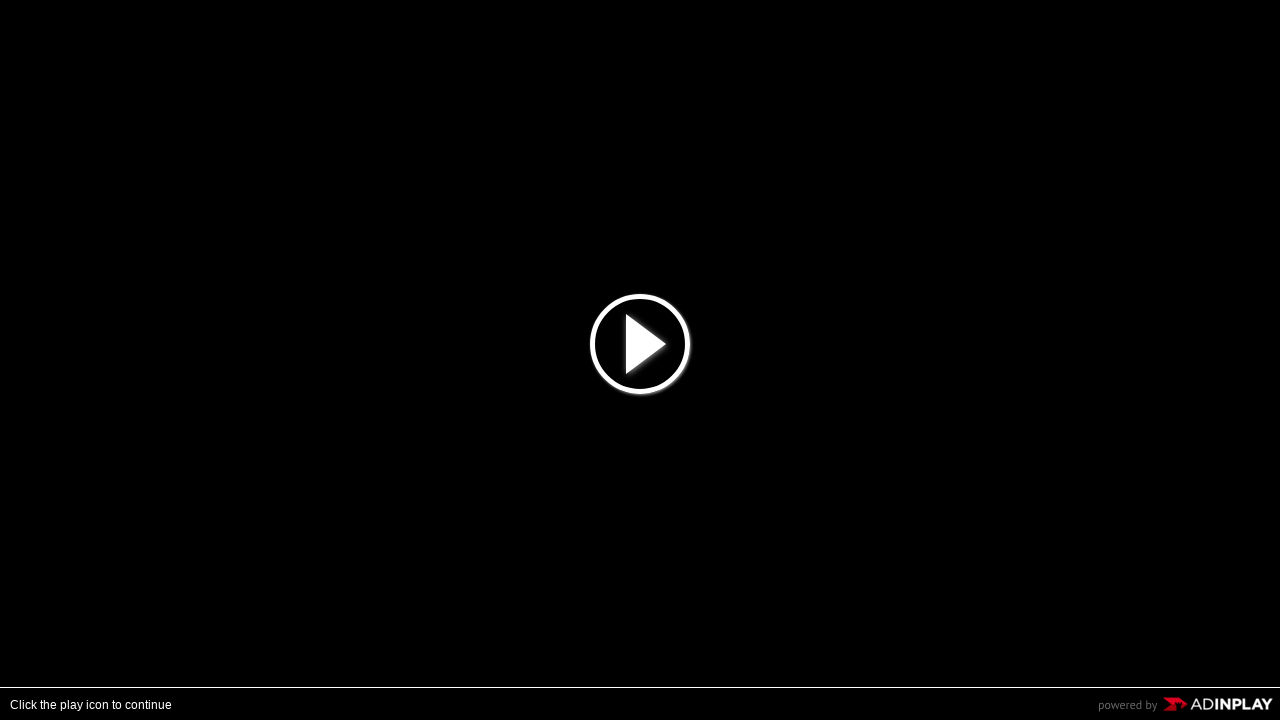

Sent ArrowUp command to move character up
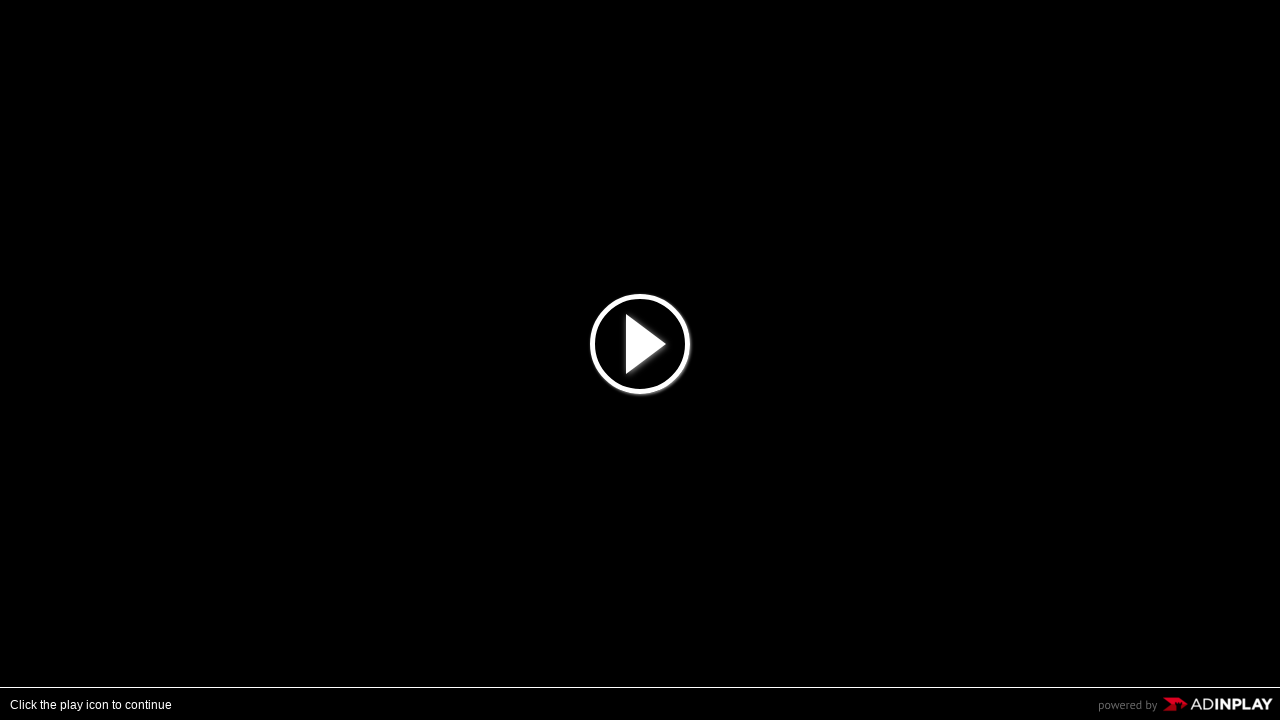

Waited 1 second after moving up
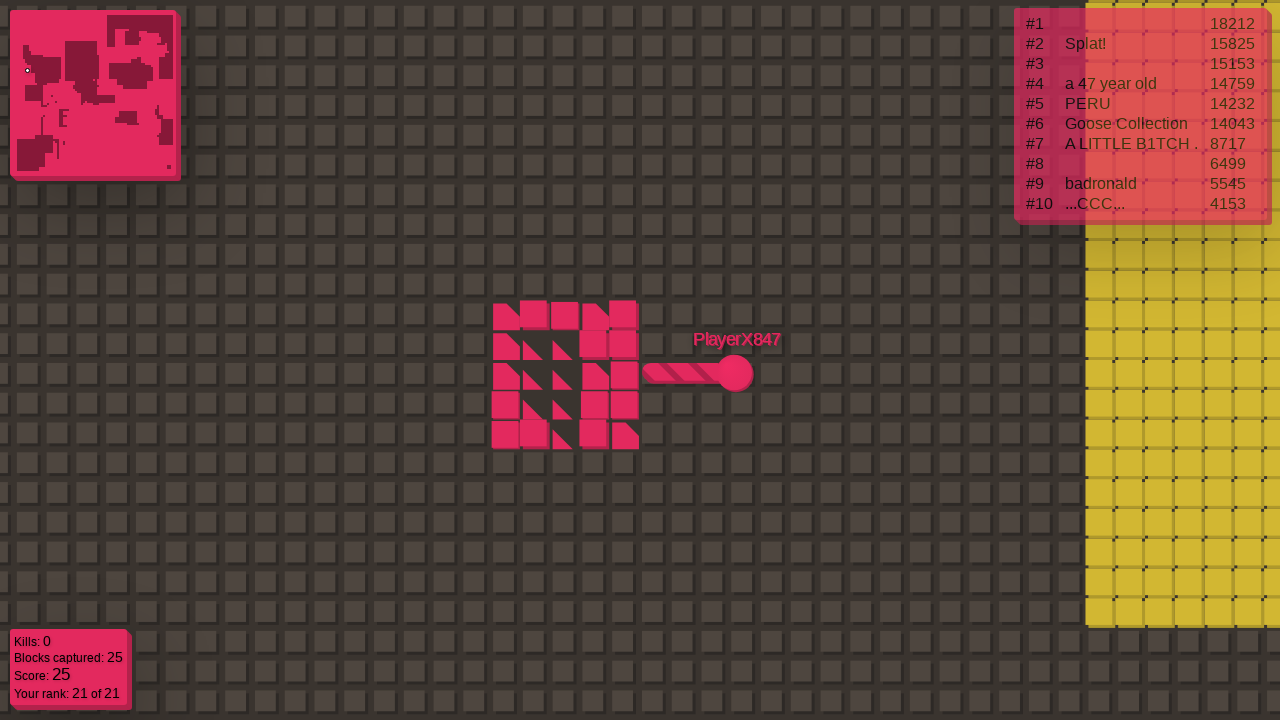

Sent ArrowLeft command to move character left
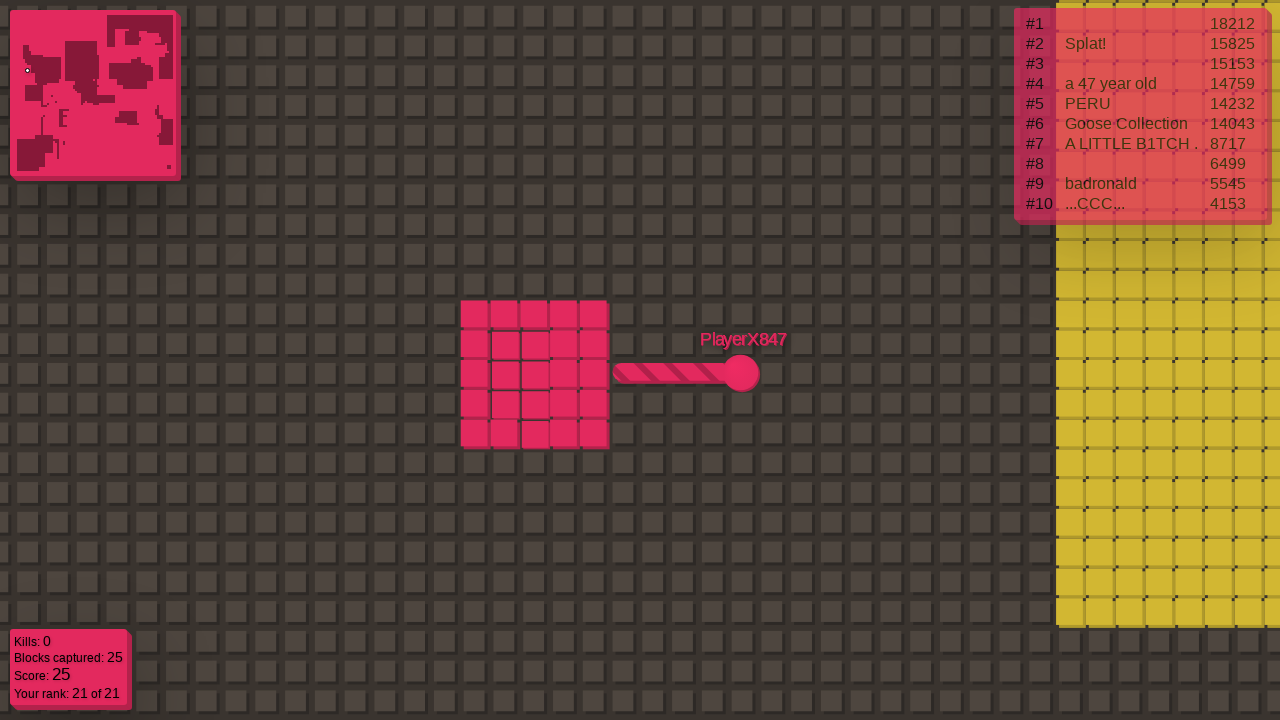

Waited 1 second after moving left
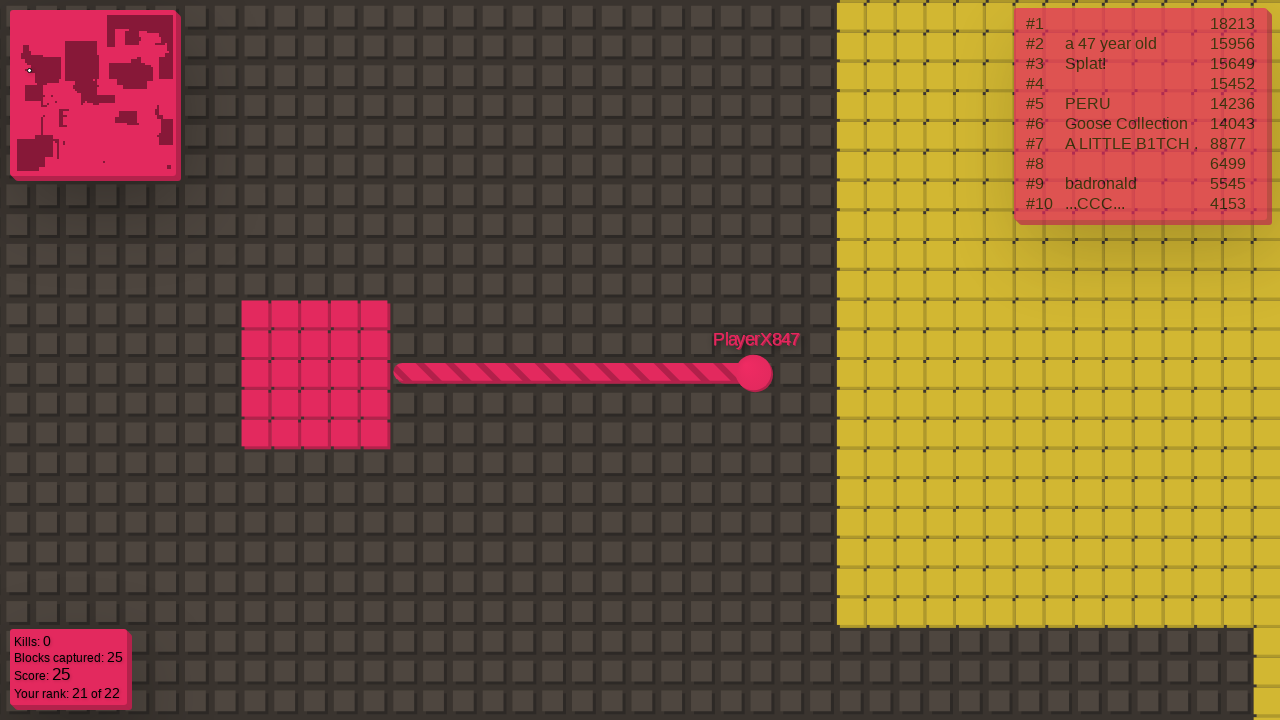

Sent ArrowDown command to move character down
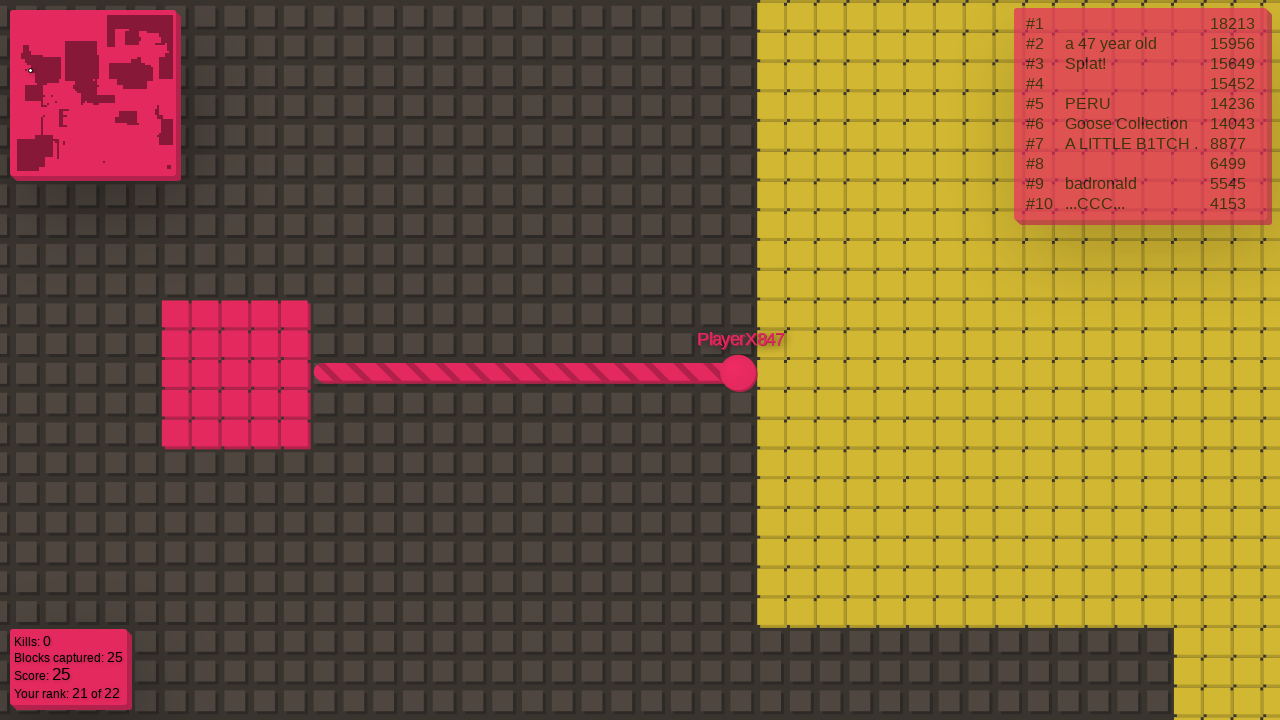

Waited 1 second after moving down
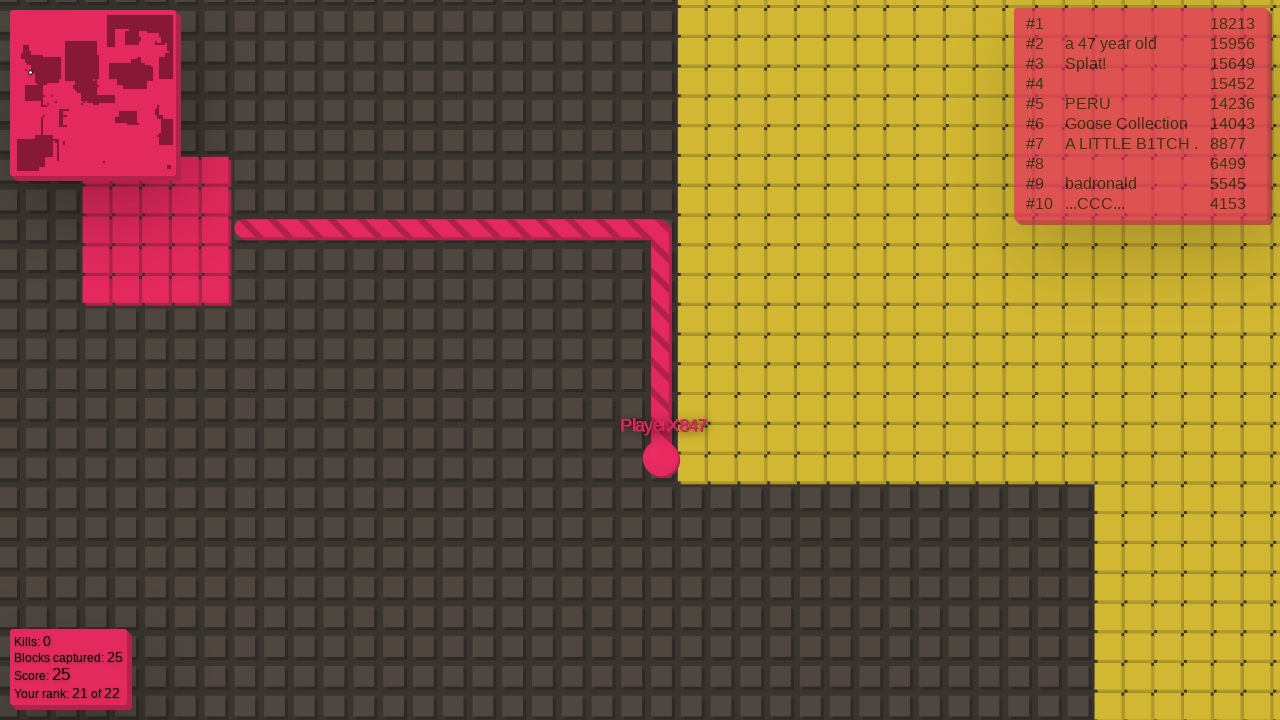

Sent ArrowRight command to move character right
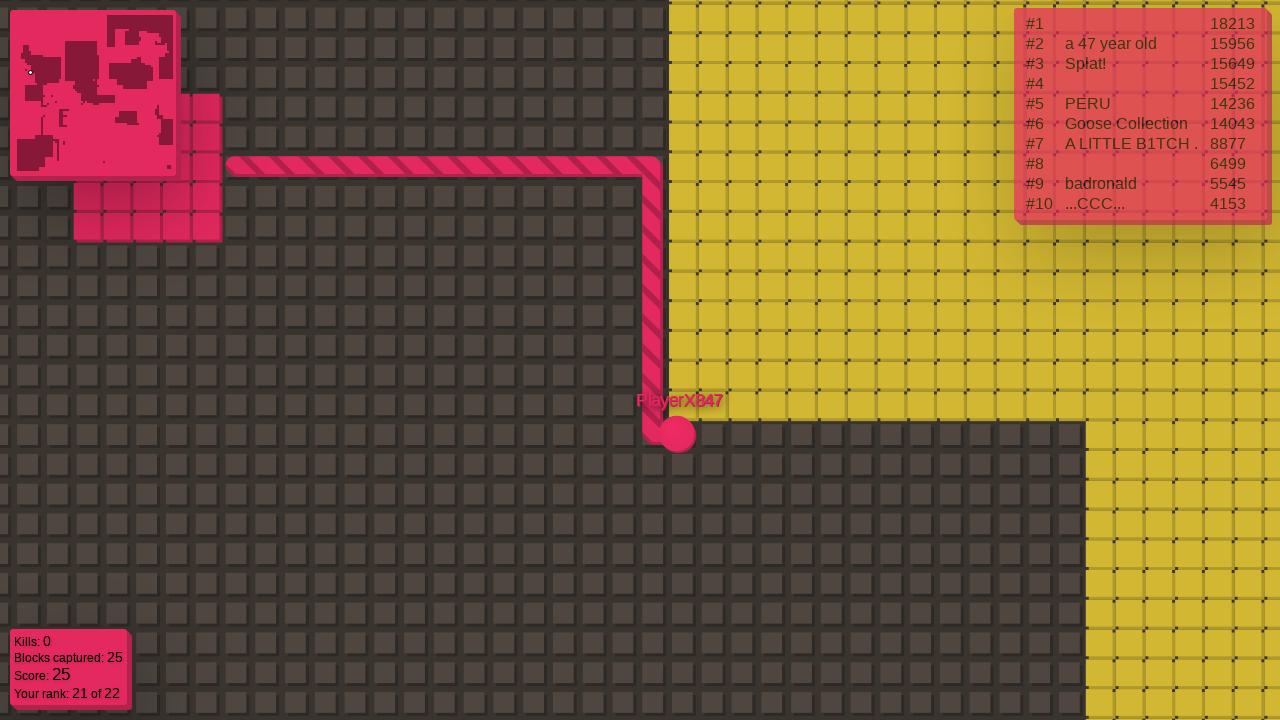

Waited 1 second after moving right
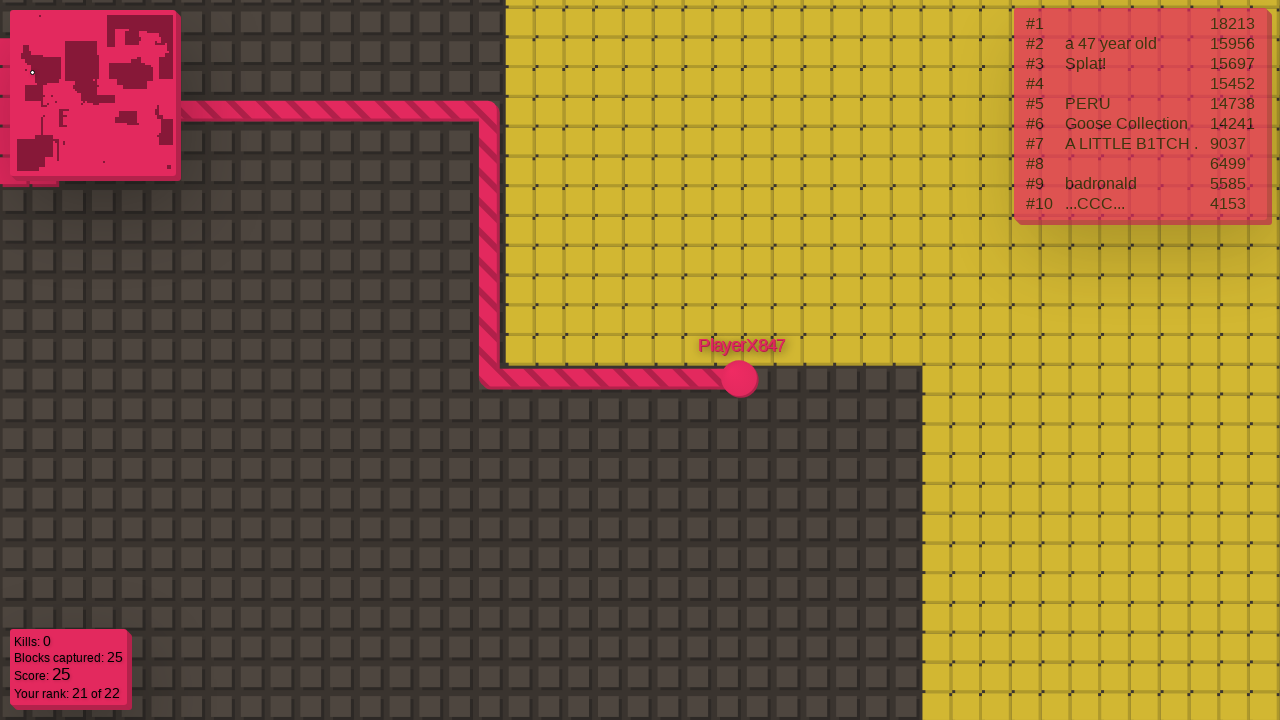

Sent 'p' command to pause the game
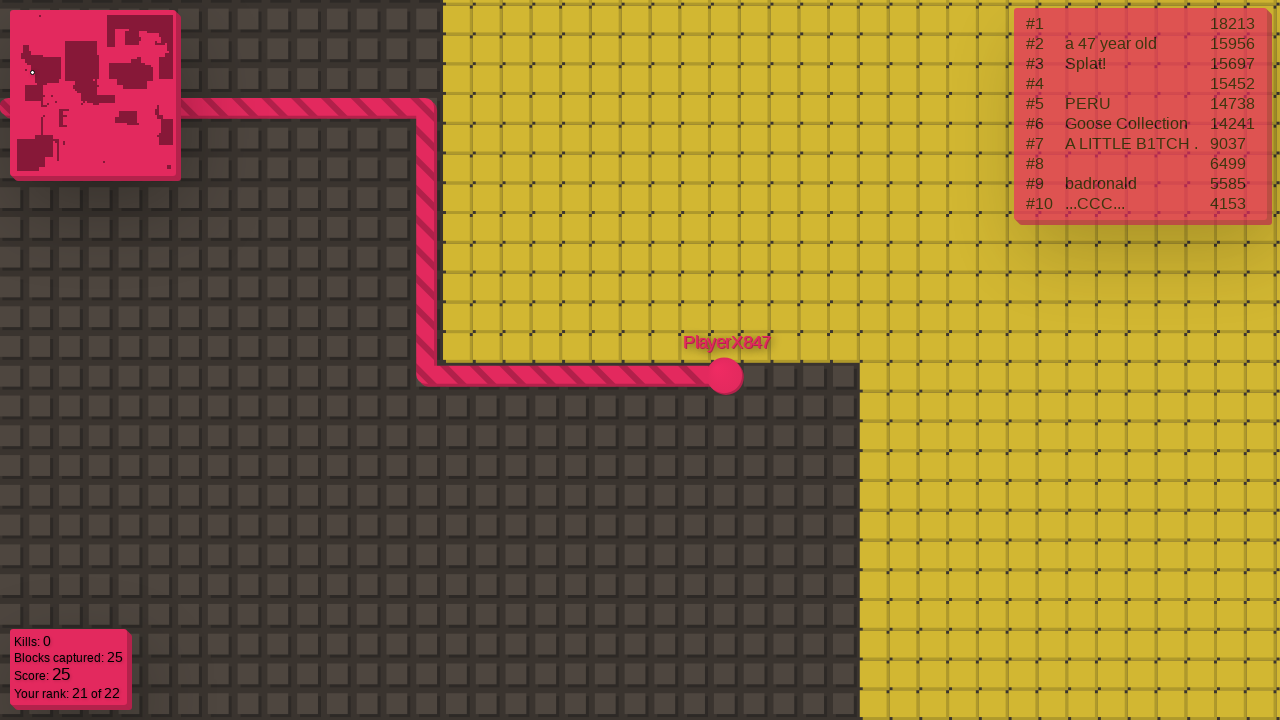

Waited 1 second after pausing
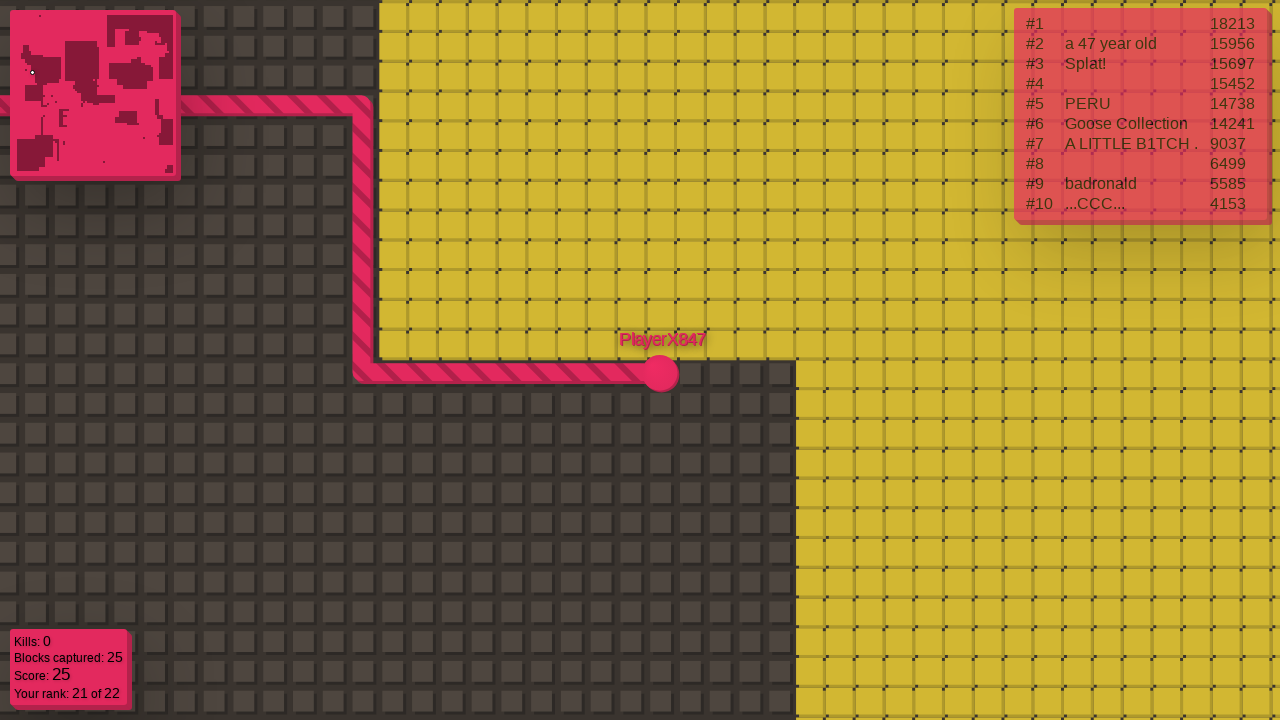

Sent spacebar command to honk
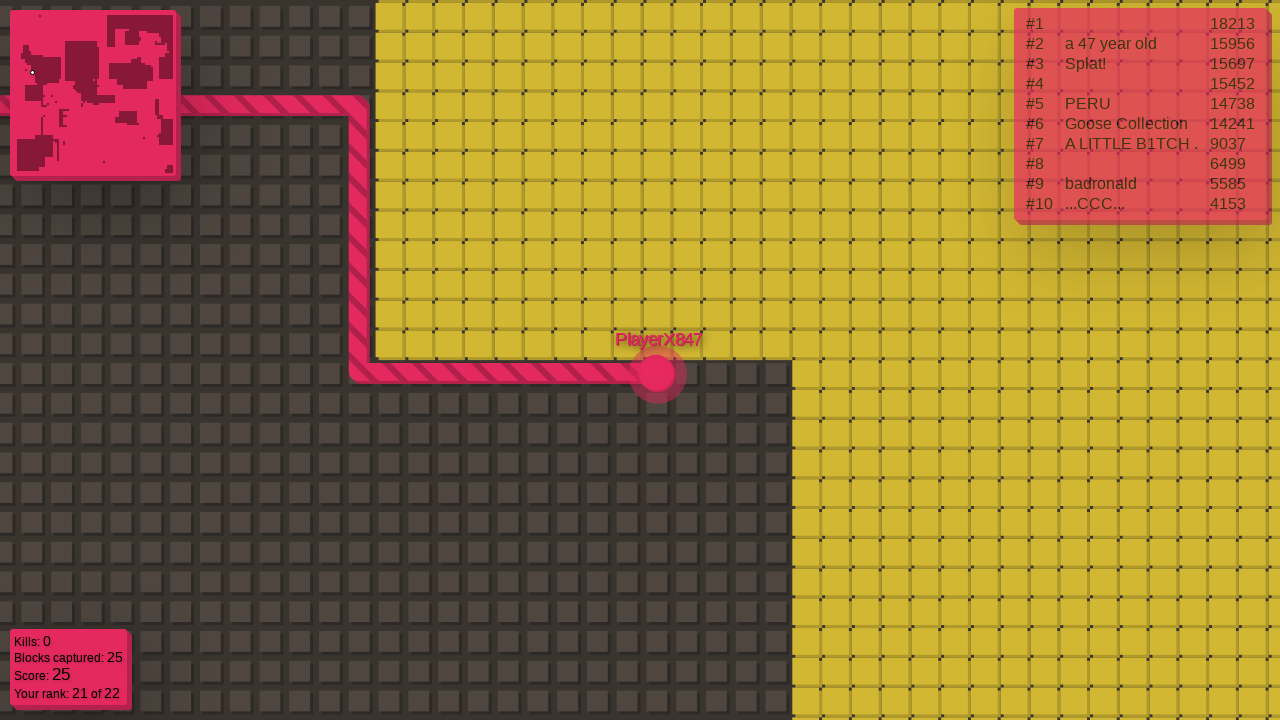

Waited 1 second after honking
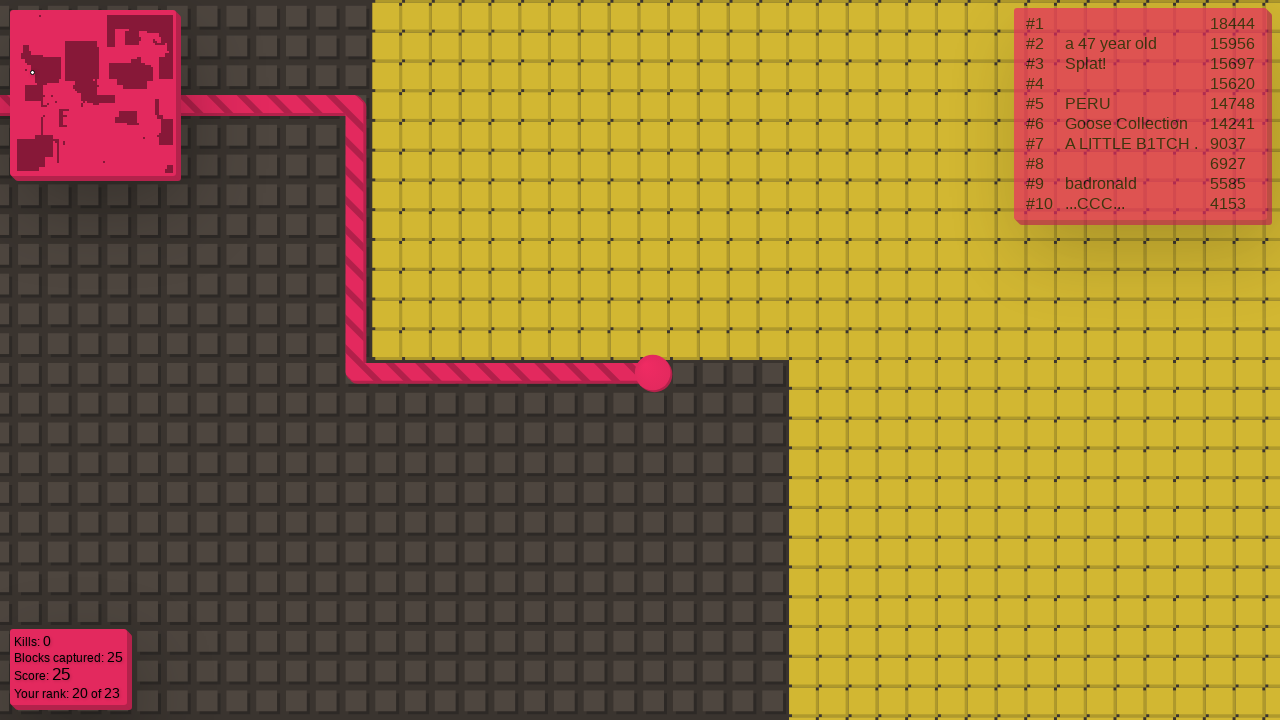

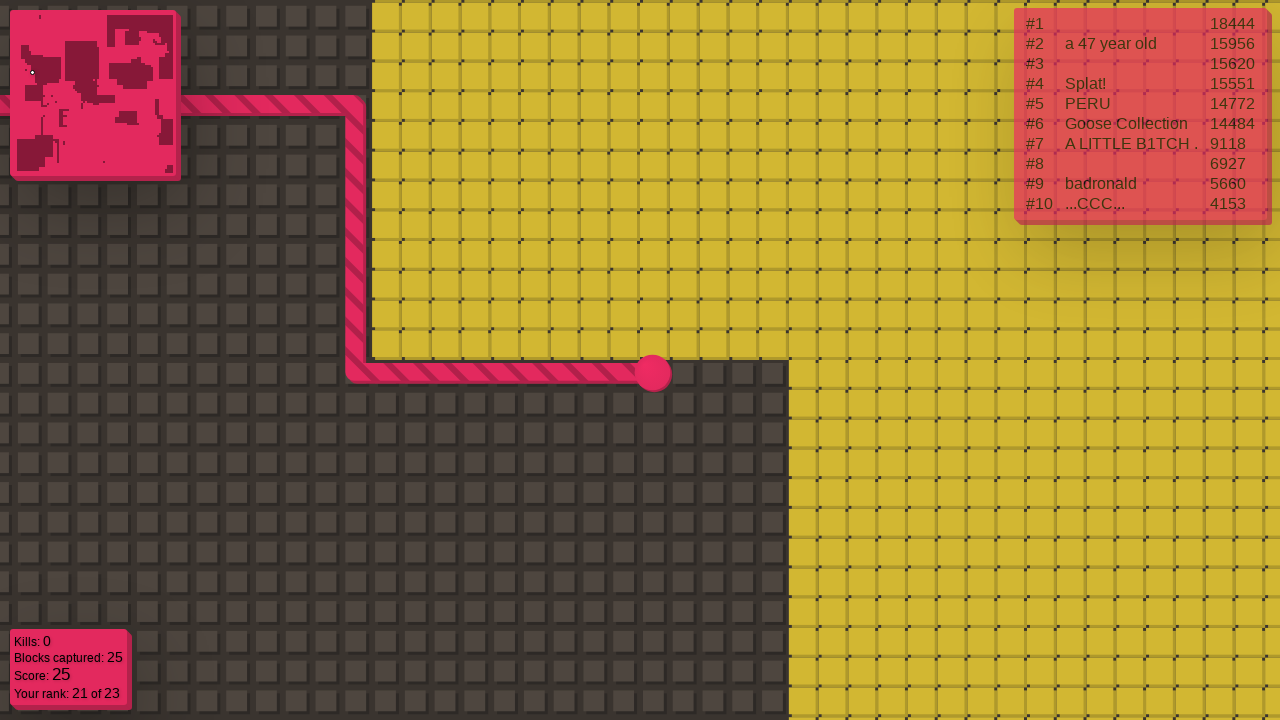